Tests the Add/Remove Elements functionality by clicking the Add Element button twice, verifying the Delete button appears, clicking Delete, and verifying the page heading remains visible.

Starting URL: https://the-internet.herokuapp.com/add_remove_elements/

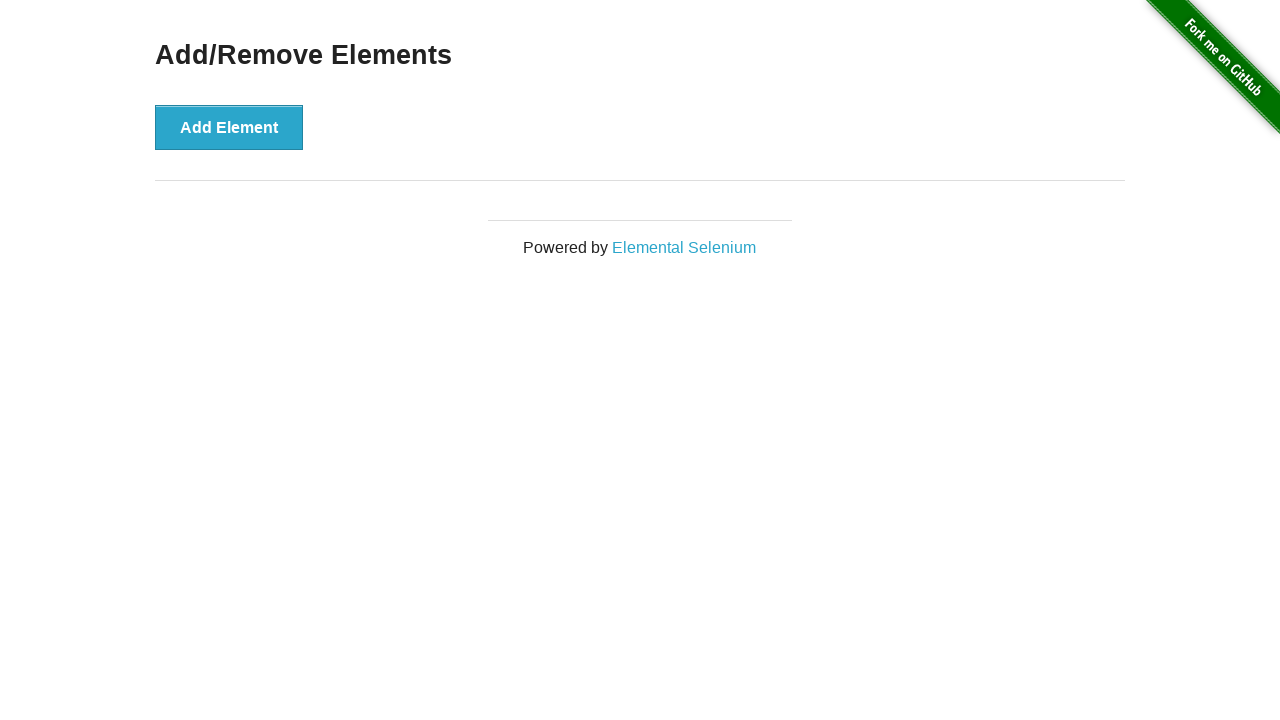

Clicked Add Element button first time at (229, 127) on xpath=//*[@onclick='addElement()']
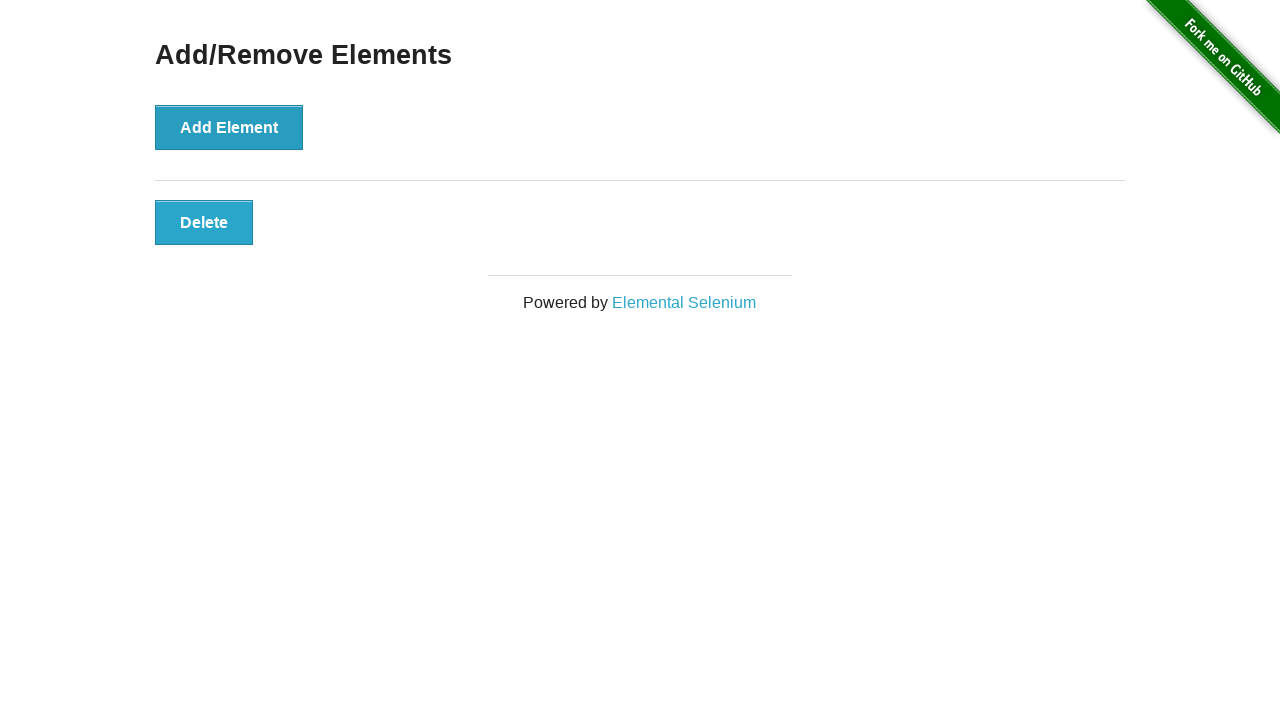

Clicked Add Element button second time at (229, 127) on text=Add Element
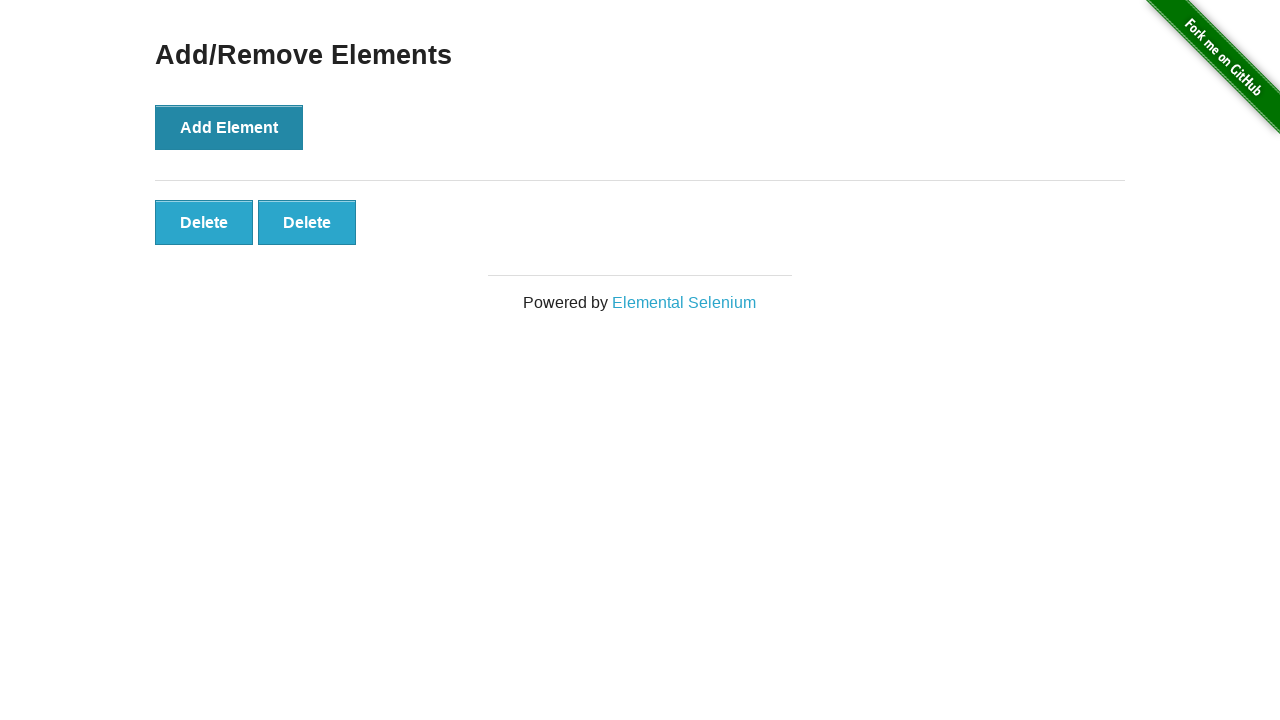

Located Delete button element
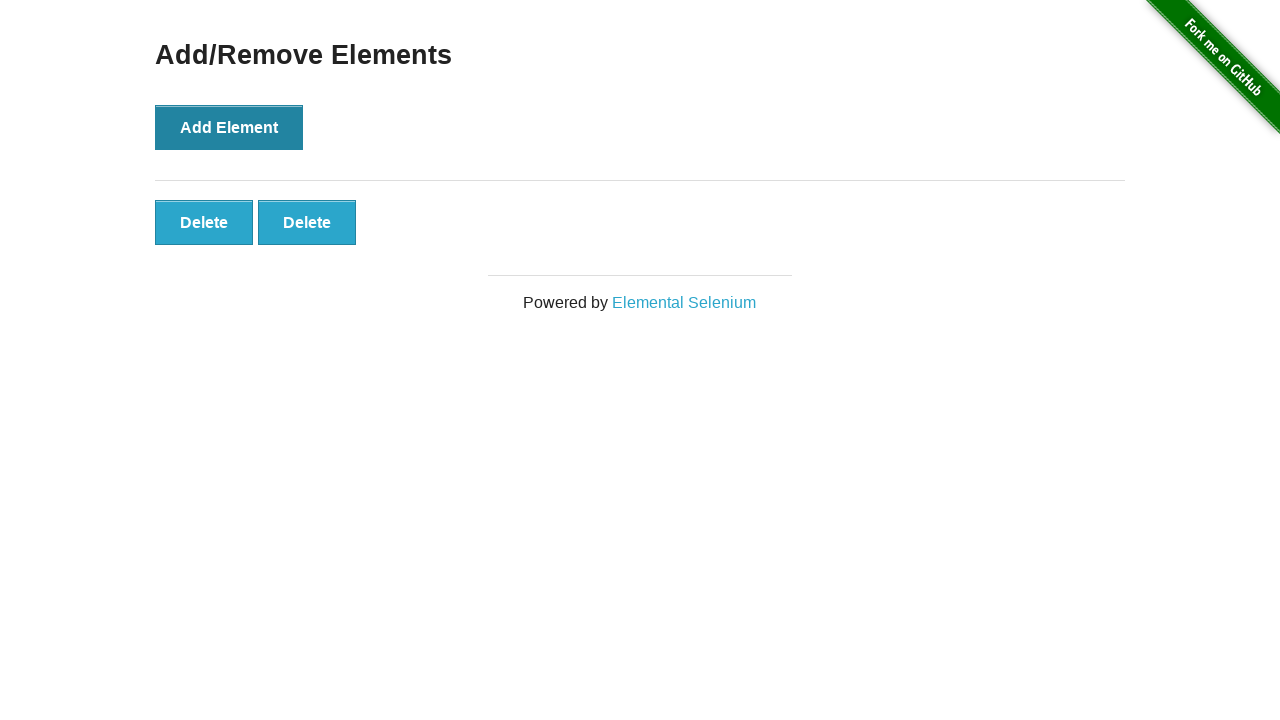

Verified Delete button is visible
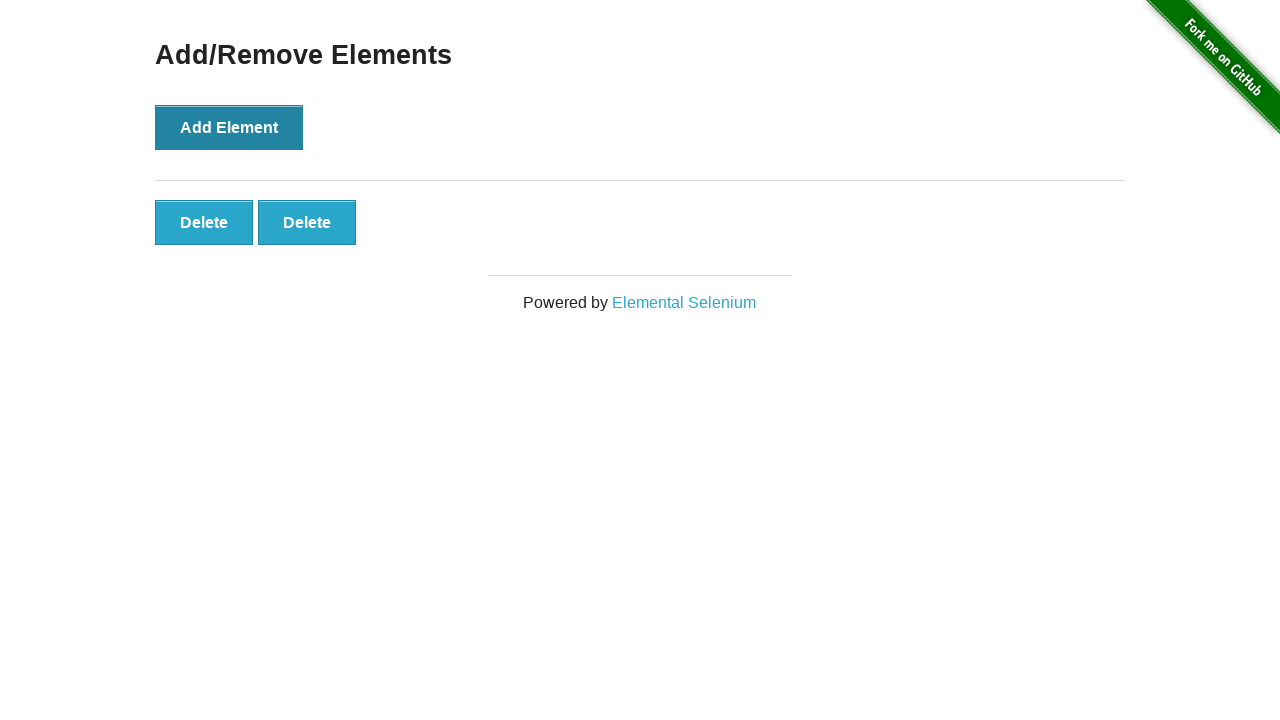

Clicked Delete button at (204, 222) on xpath=//*[@onclick='deleteElement()'] >> nth=0
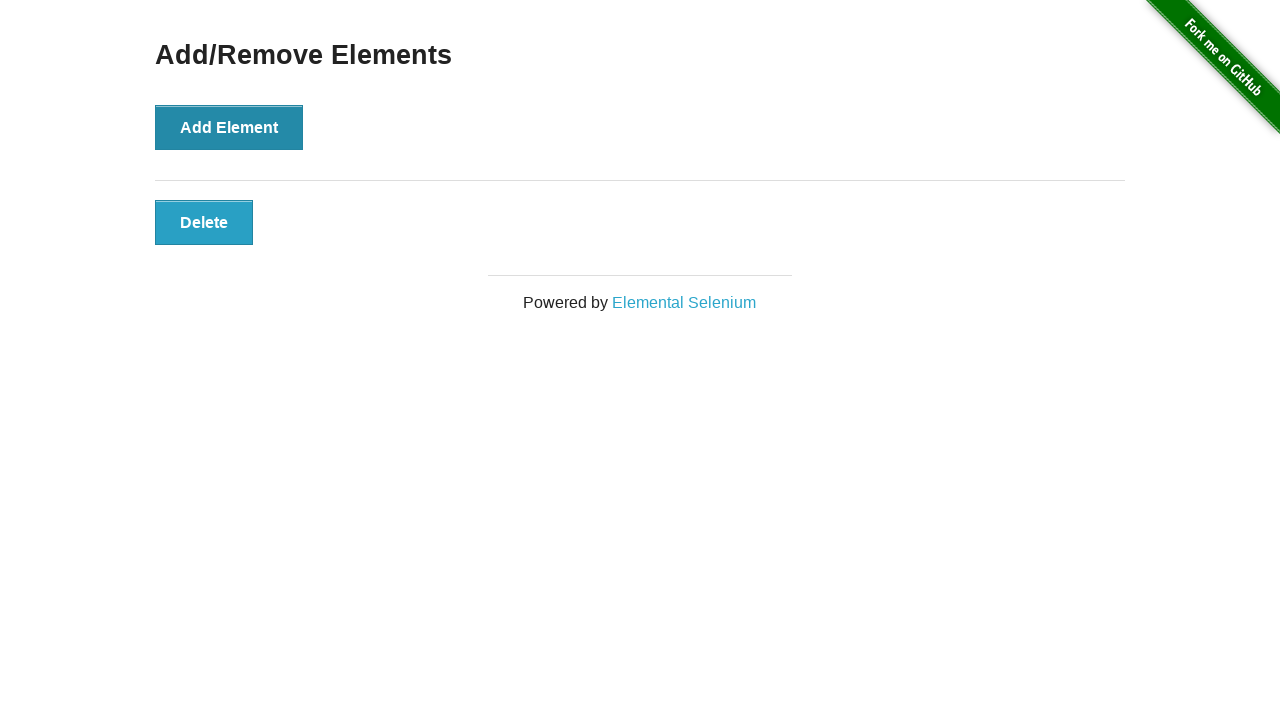

Located Add/Remove Elements heading
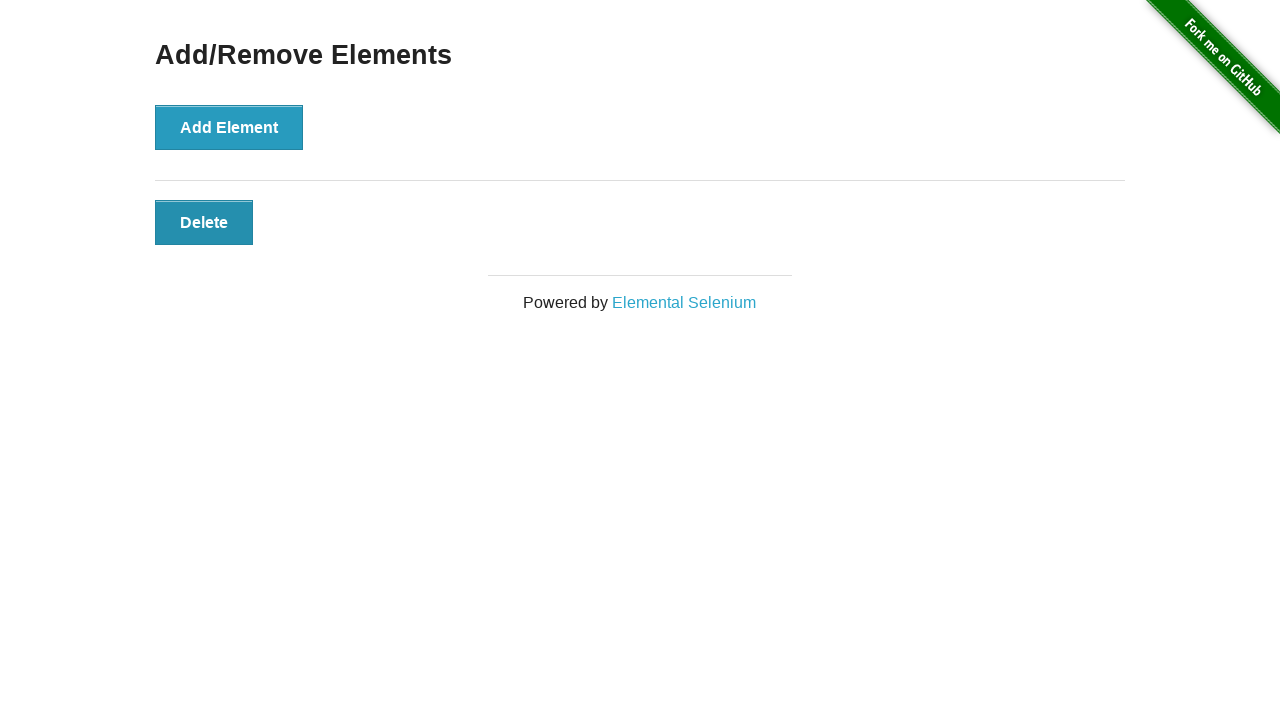

Verified Add/Remove Elements heading remains visible
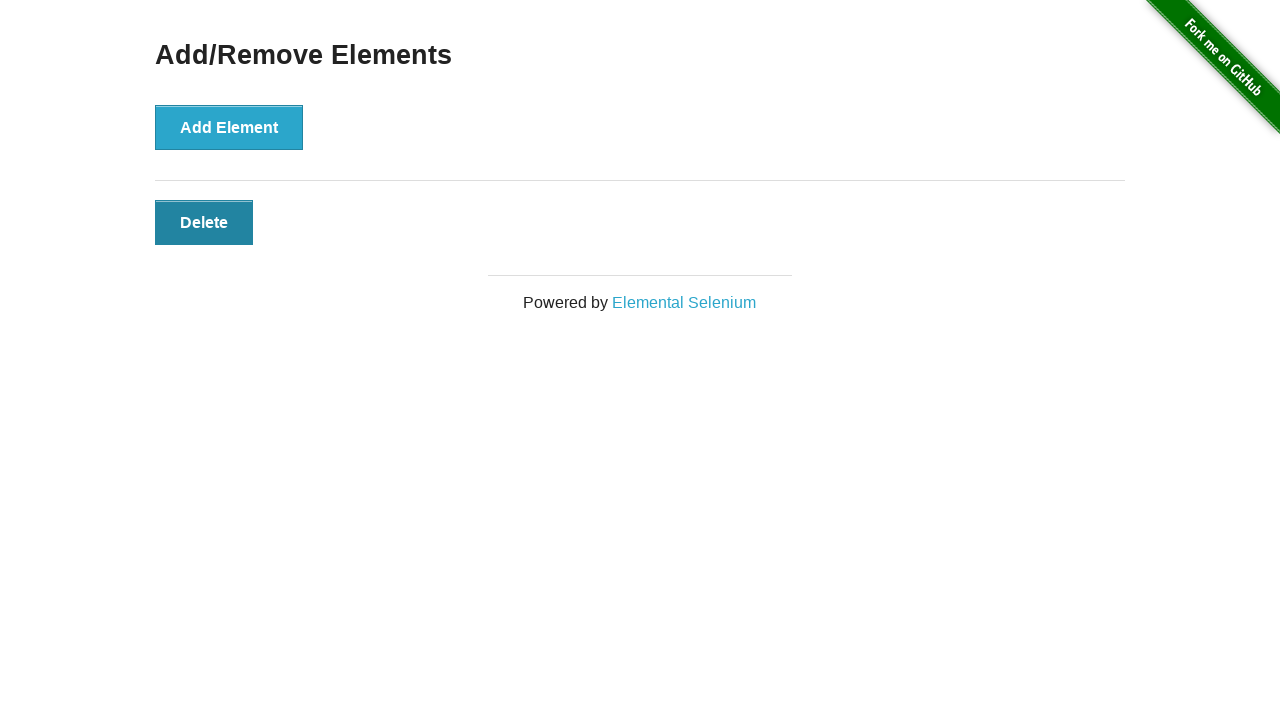

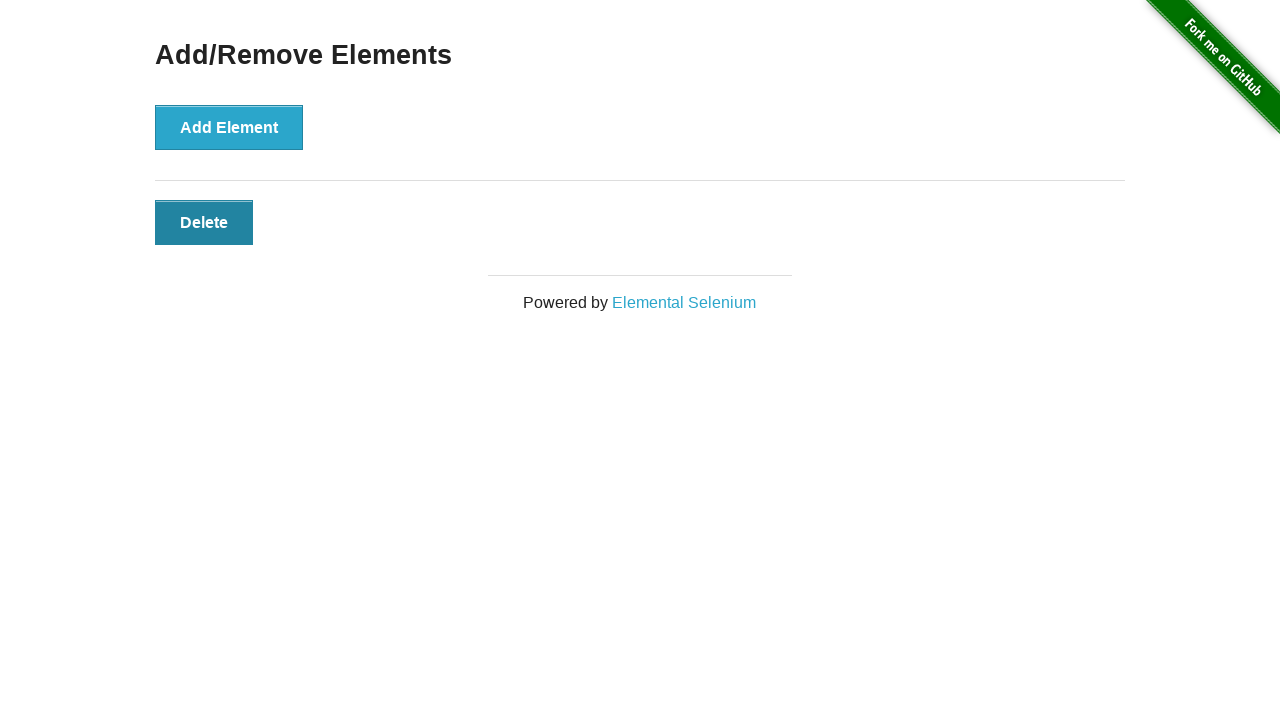